Tests the add/remove elements functionality by clicking the Add Element button, verifying the Delete button appears, clicking Delete, and verifying the page title is still visible.

Starting URL: https://the-internet.herokuapp.com/add_remove_elements/

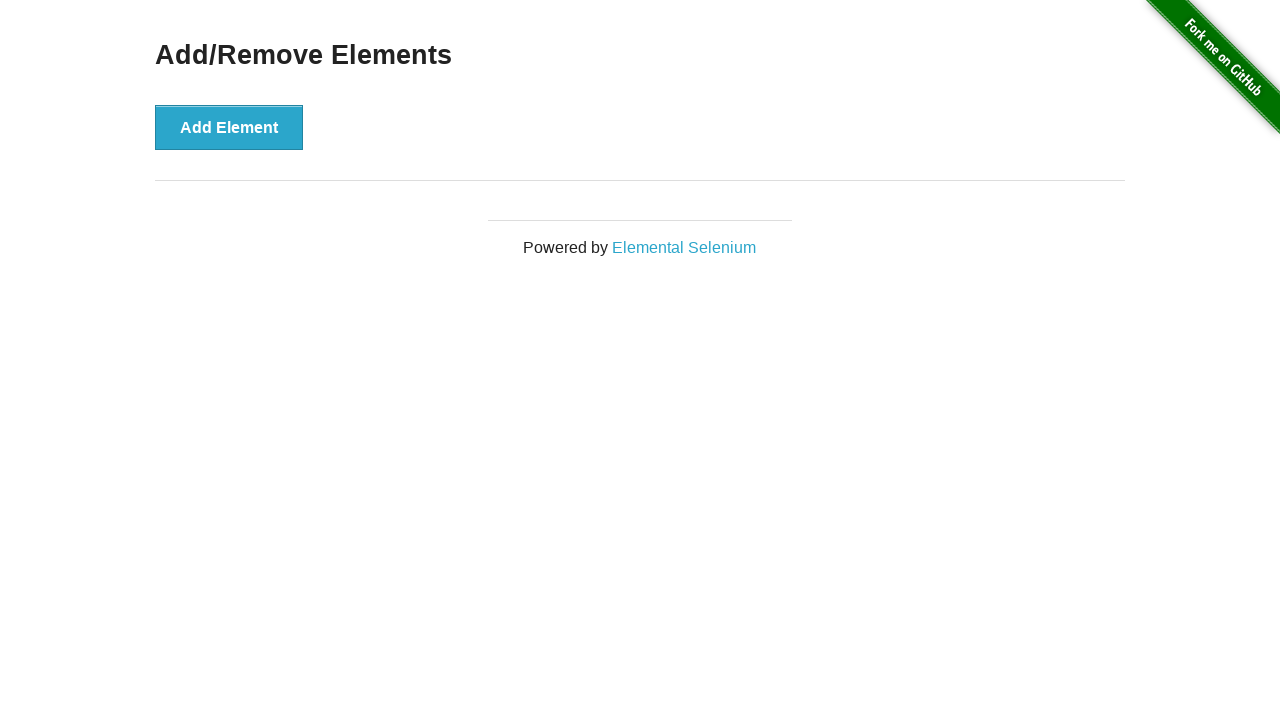

Clicked the 'Add Element' button at (229, 127) on xpath=//*[text()='Add Element']
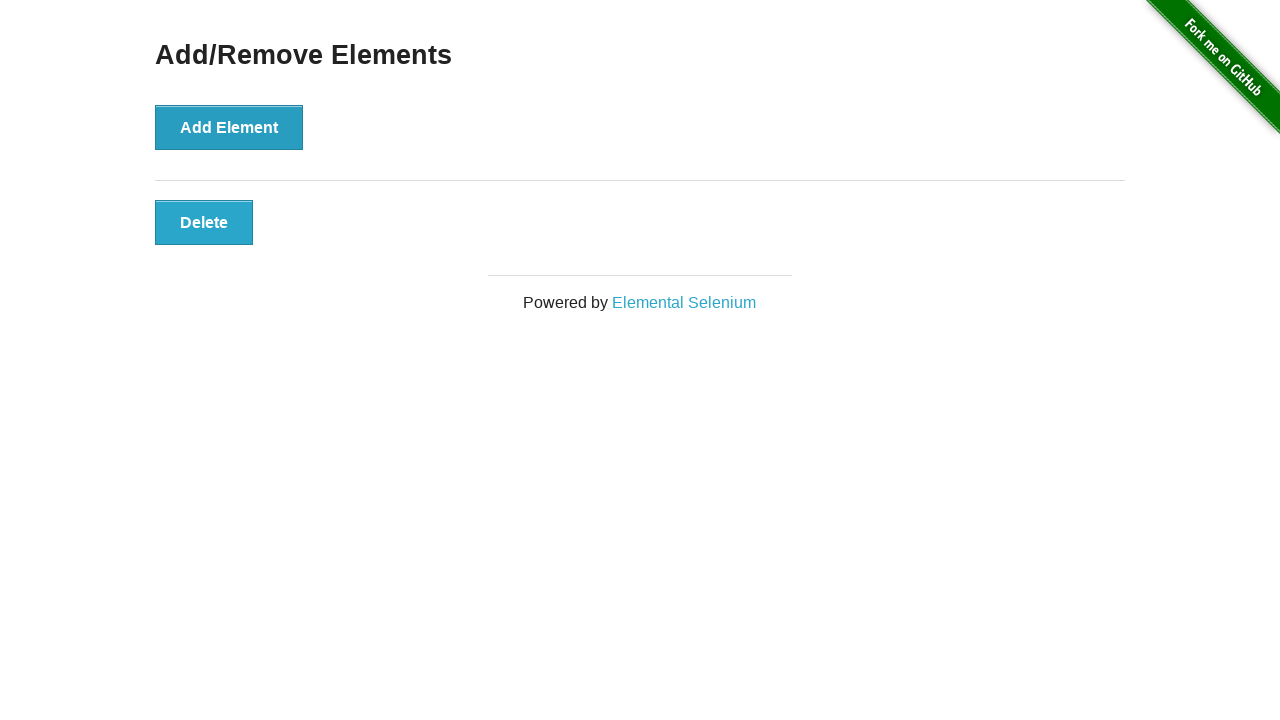

Delete button appeared and is now visible
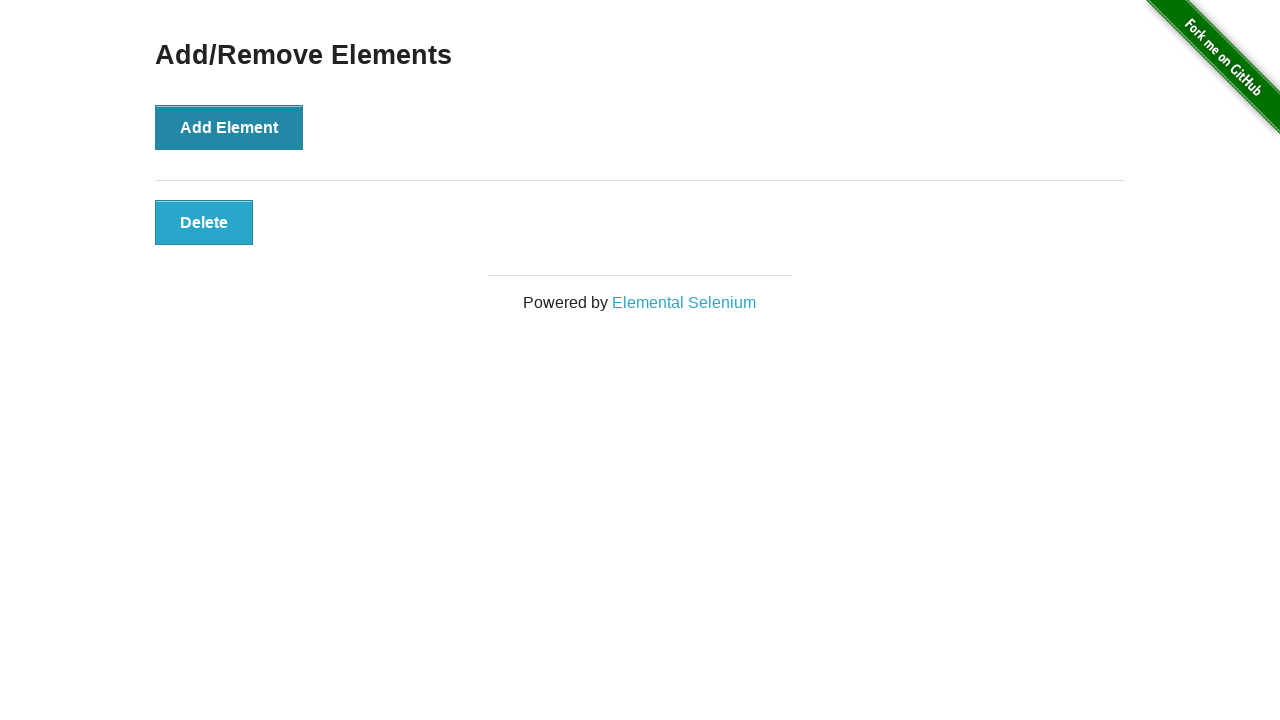

Clicked the Delete button to remove the element at (204, 222) on xpath=//*[text()='Delete']
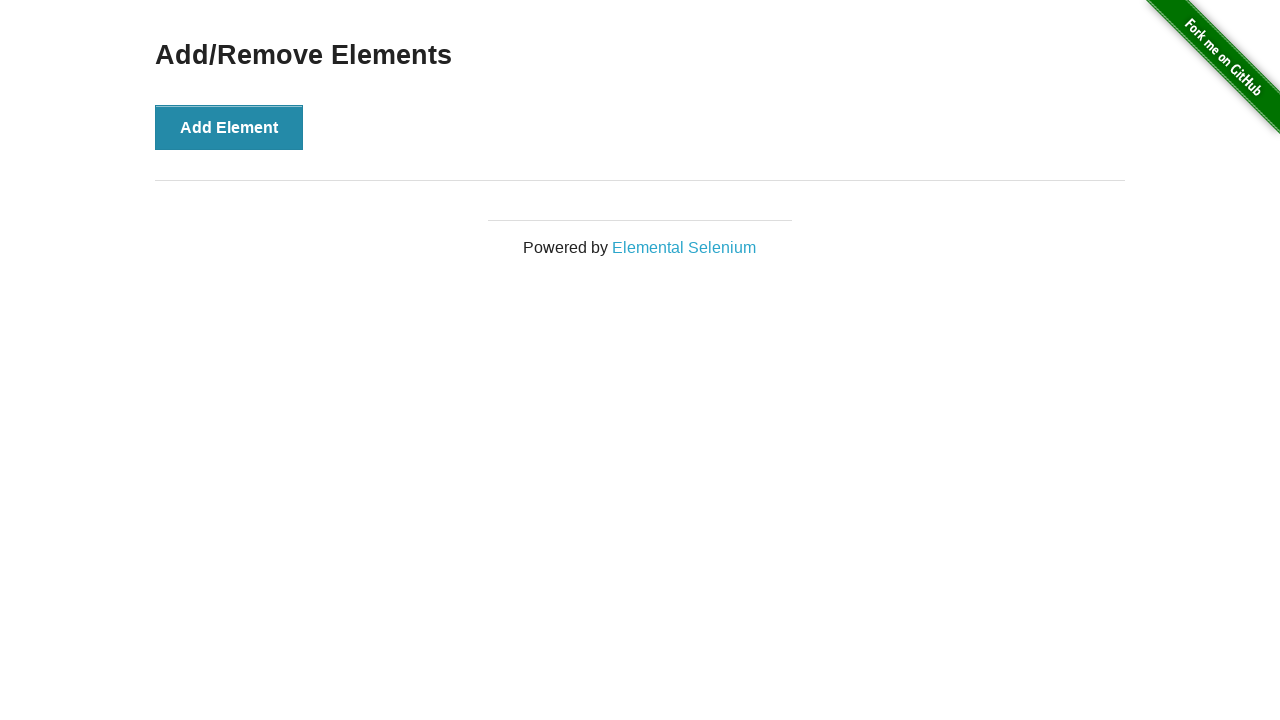

Verified 'Add/Remove Elements' page title is still visible
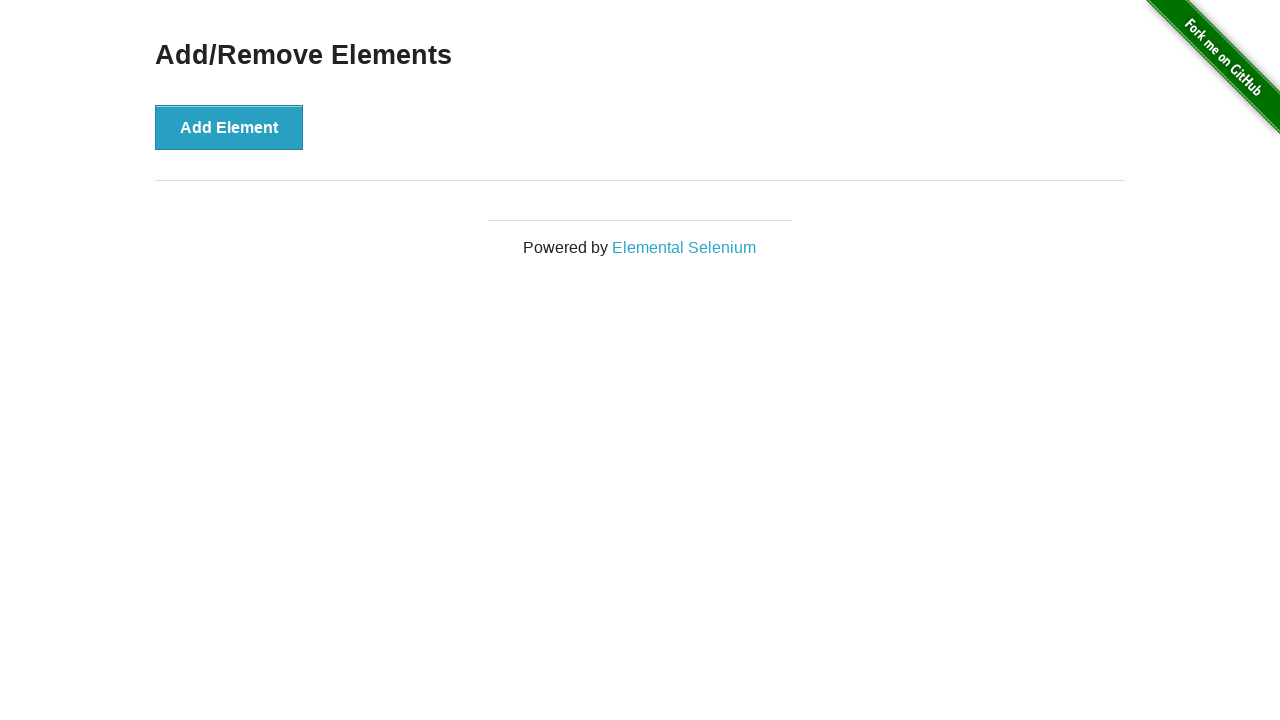

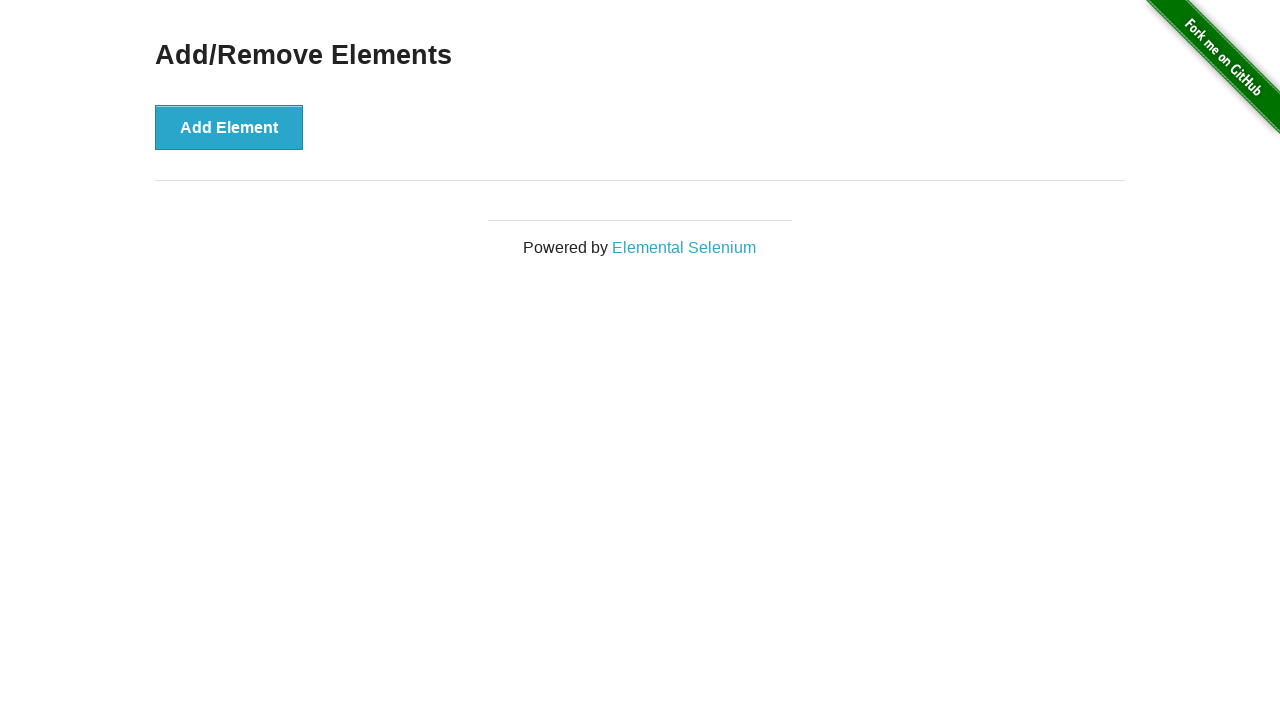